Tests that the Mathematica language entry displays the expected information including author and date

Starting URL: http://www.99-bottles-of-beer.net/

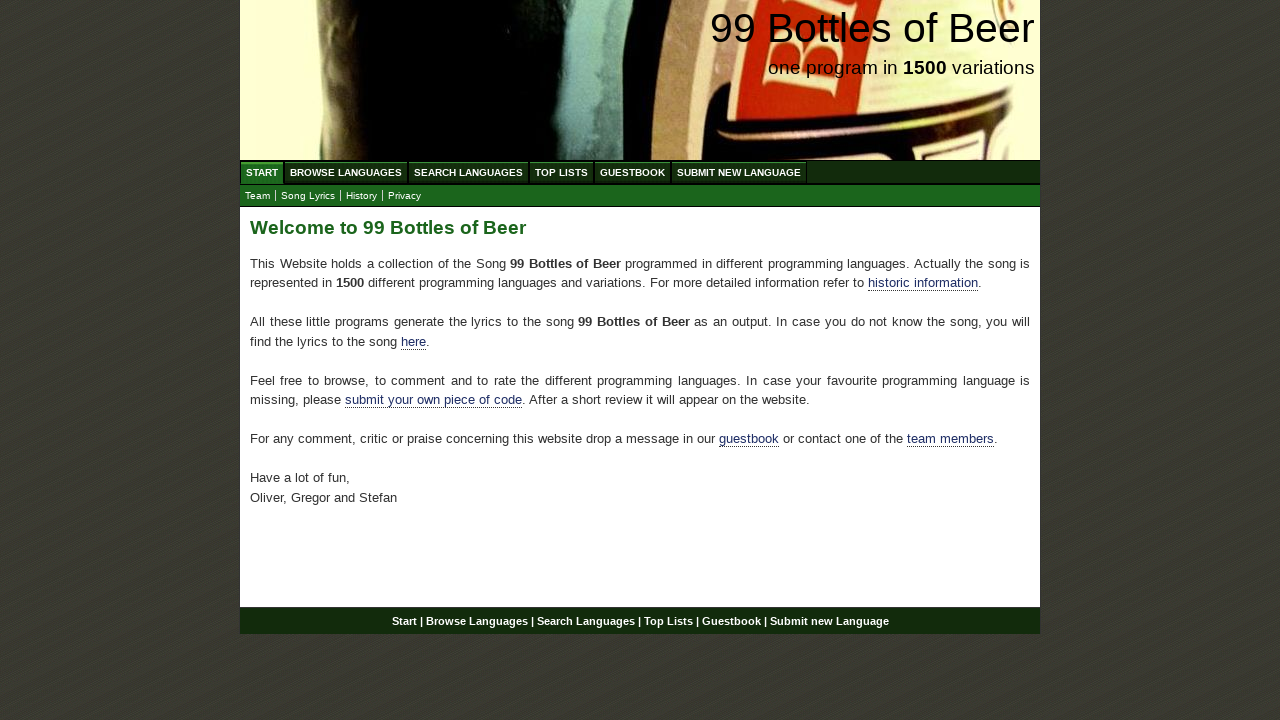

Clicked on Browse Languages menu at (346, 172) on xpath=//ul[@id='menu']/li/a[@href='/abc.html']
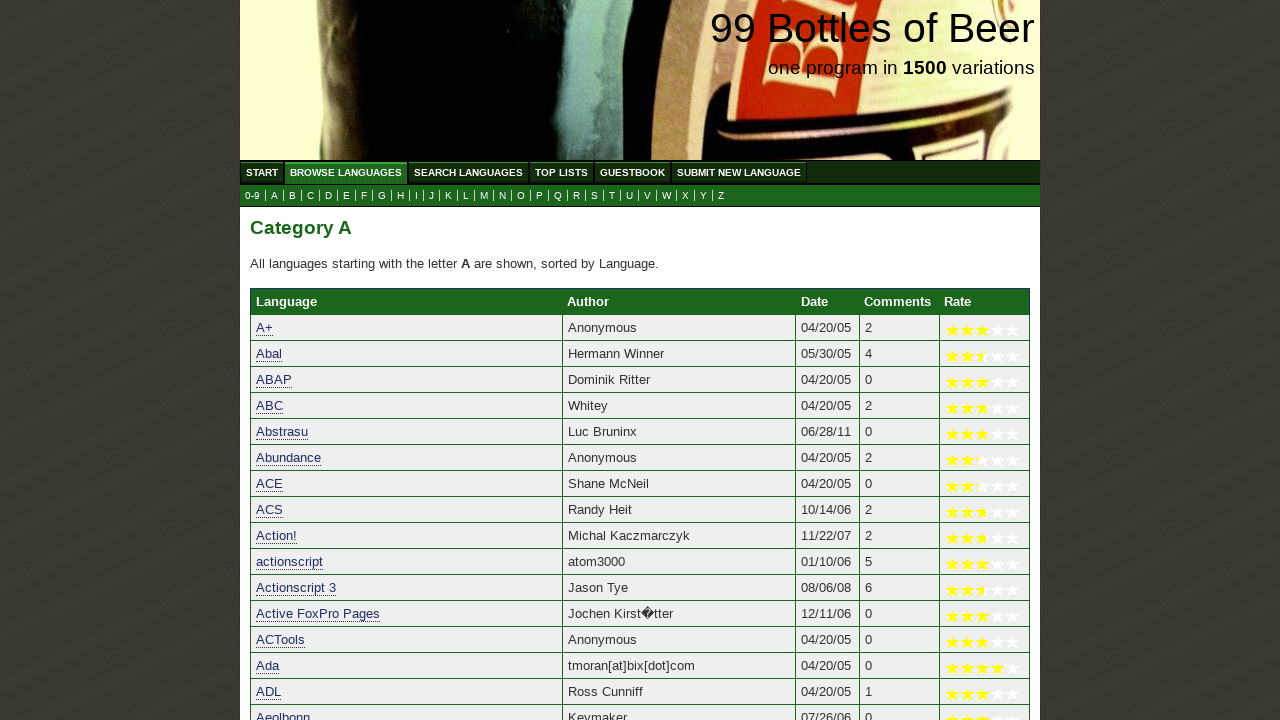

Clicked on M submenu to view languages starting with M at (484, 196) on xpath=//ul[@id='submenu']/li/a[@href='m.html']
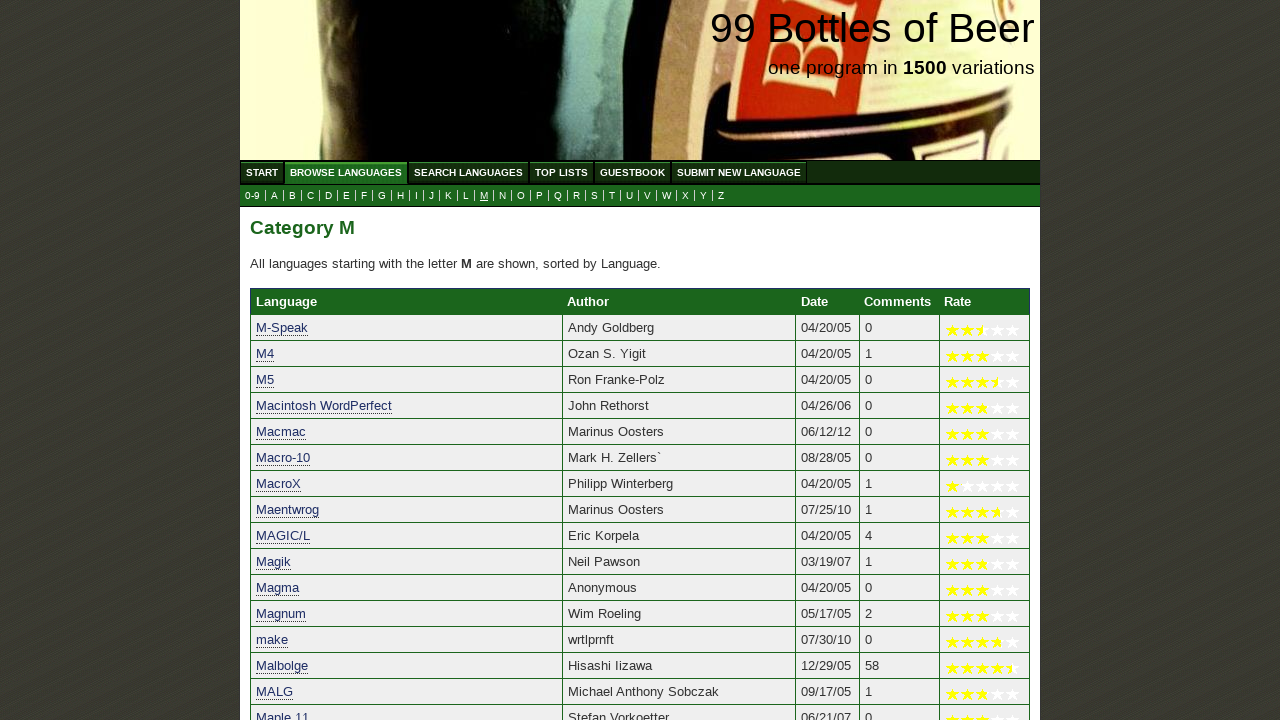

Mathematica language entry became visible
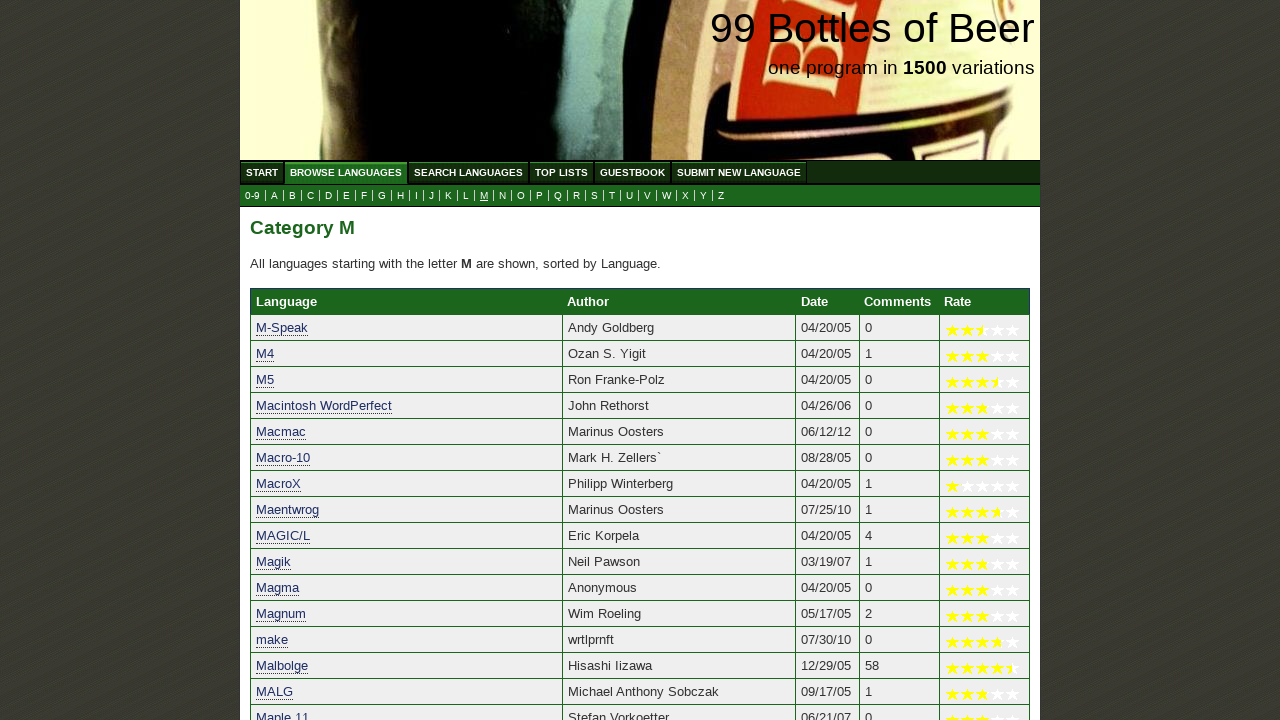

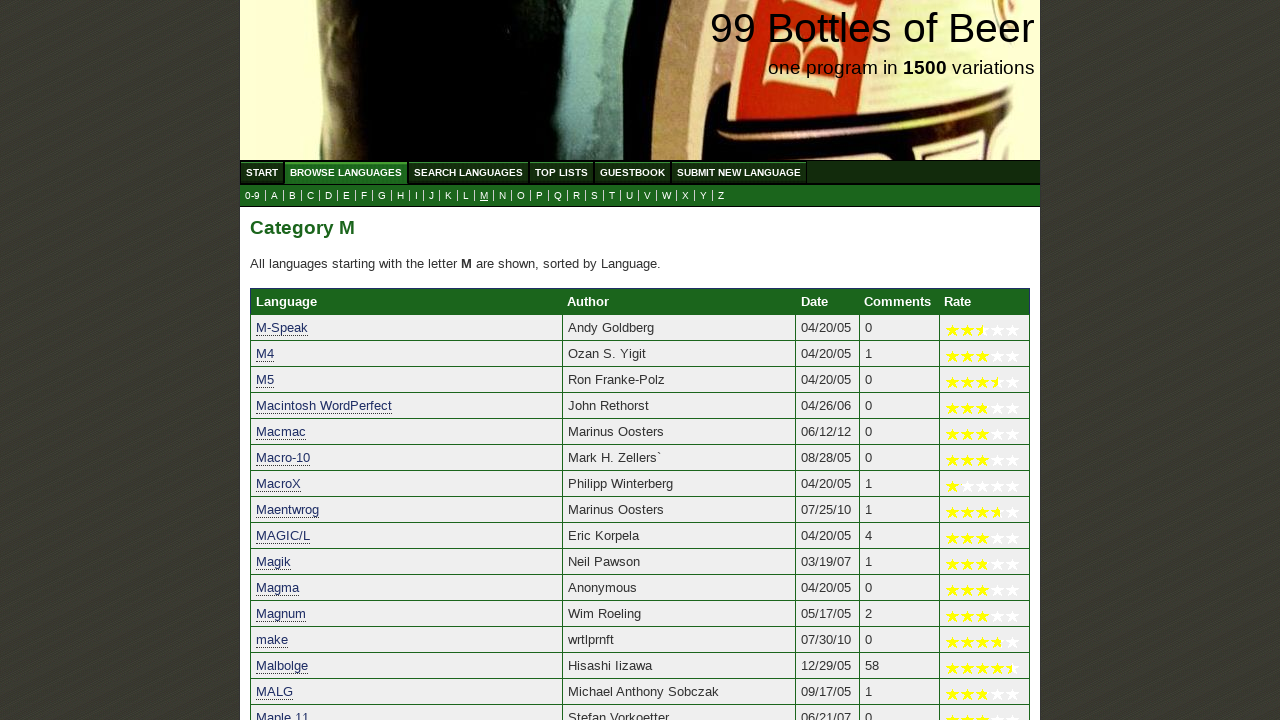